Navigates to the BioMap UK website and verifies the page loads successfully

Starting URL: https://biomap.co.uk/

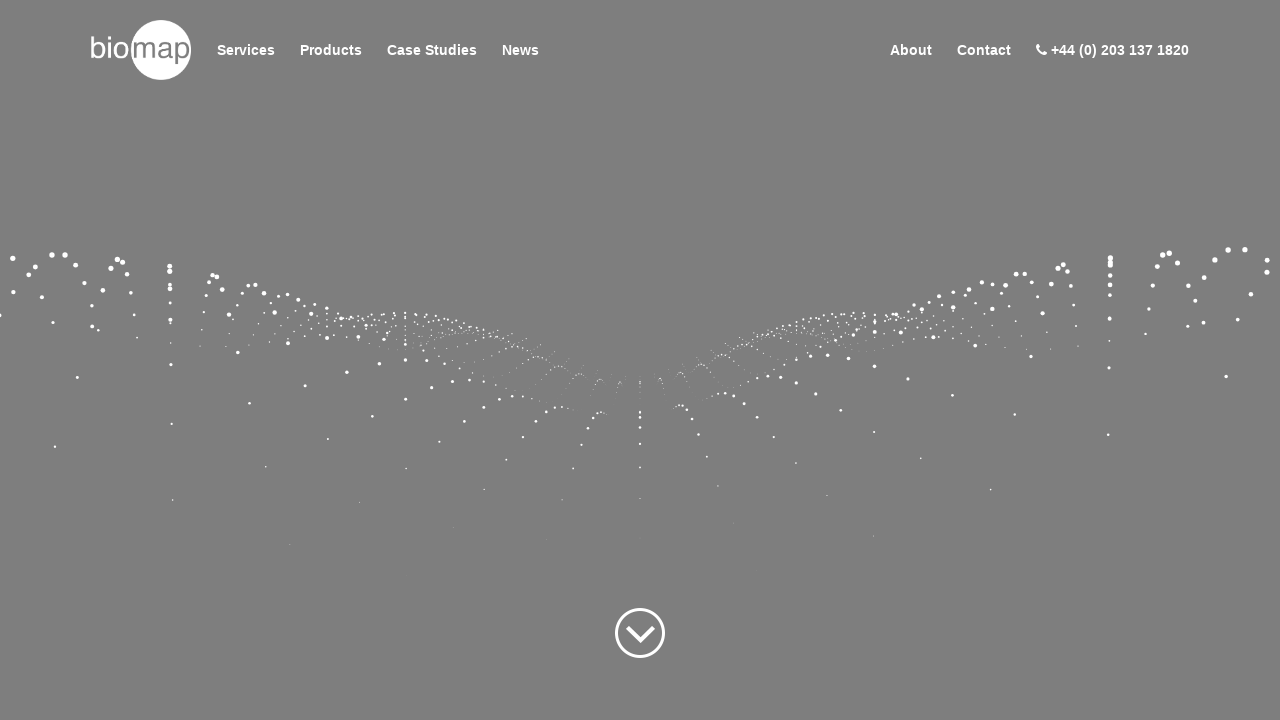

Waited for page DOM to fully load
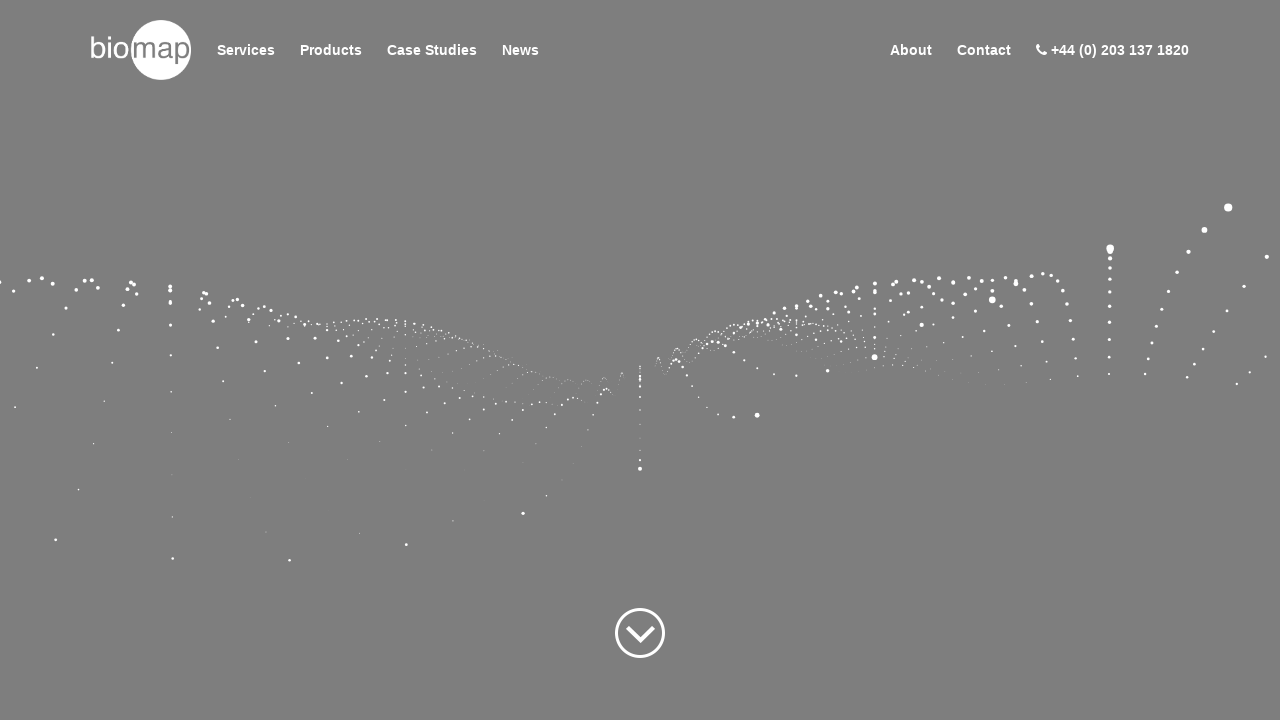

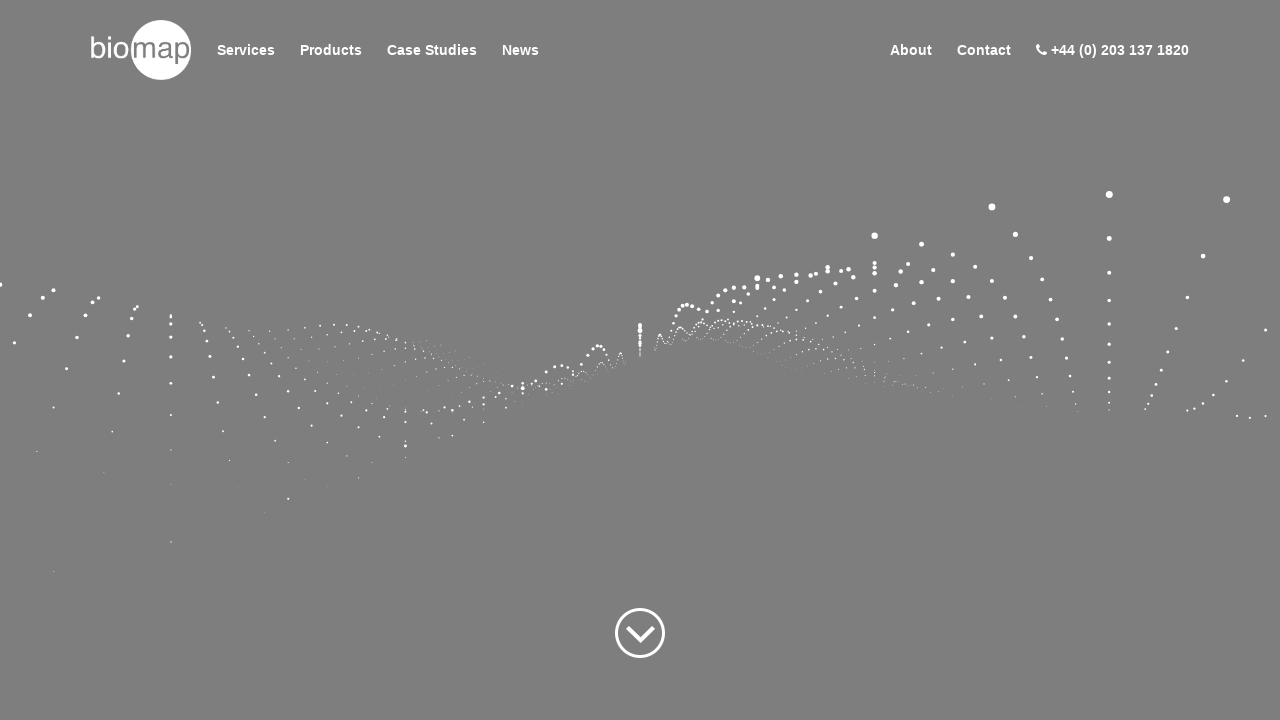